Tests double-click functionality by scrolling to a button, double-clicking it, and verifying the response text appears

Starting URL: https://automationfc.github.io/basic-form/index.html

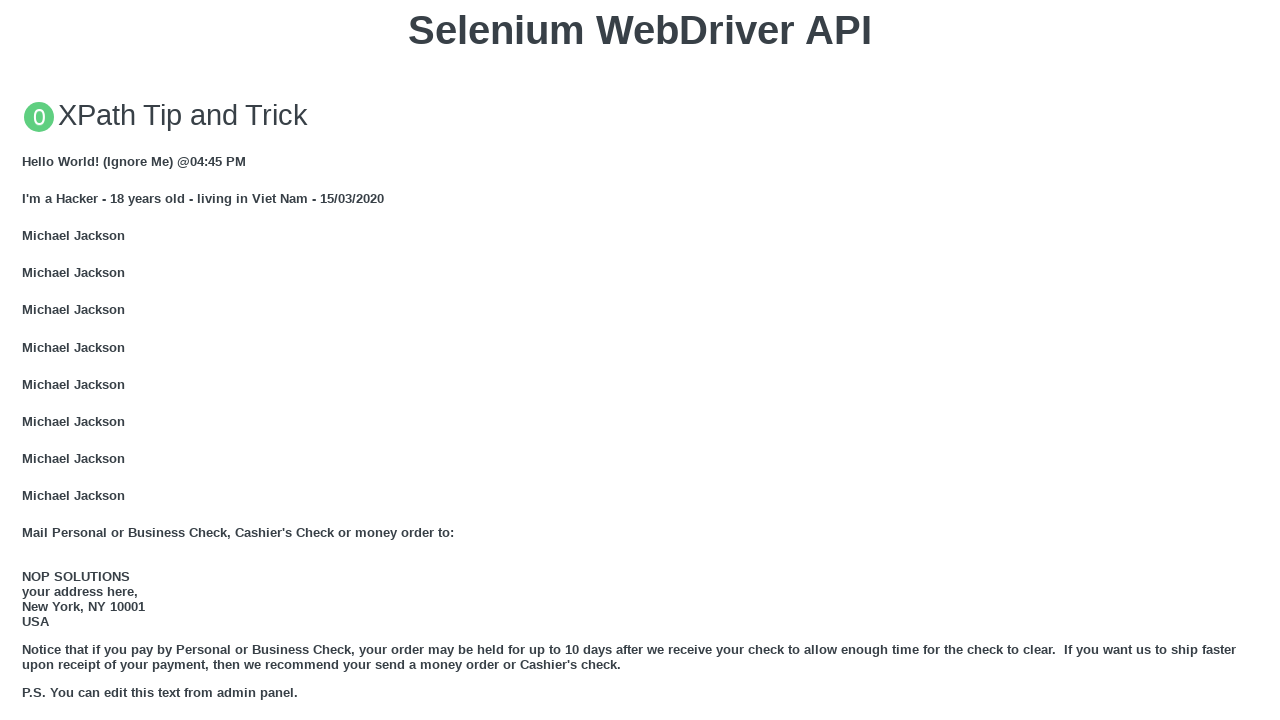

Located the 'Double click me' button
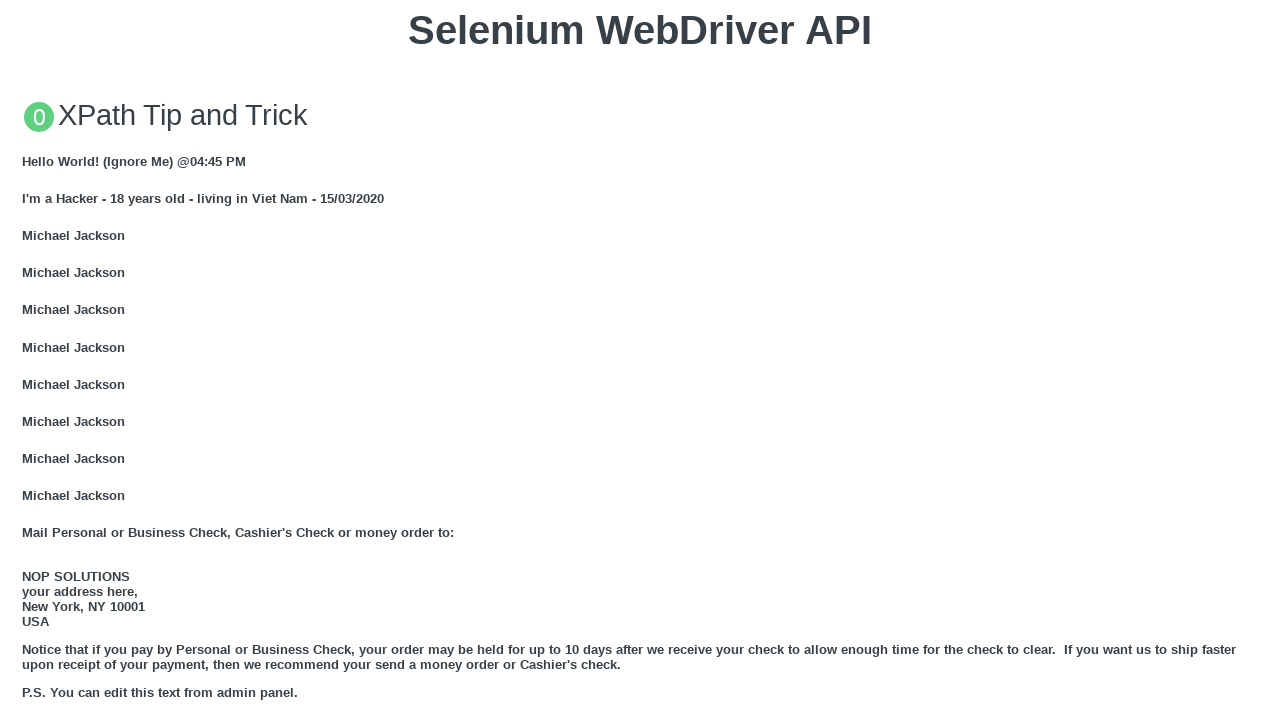

Scrolled to the 'Double click me' button
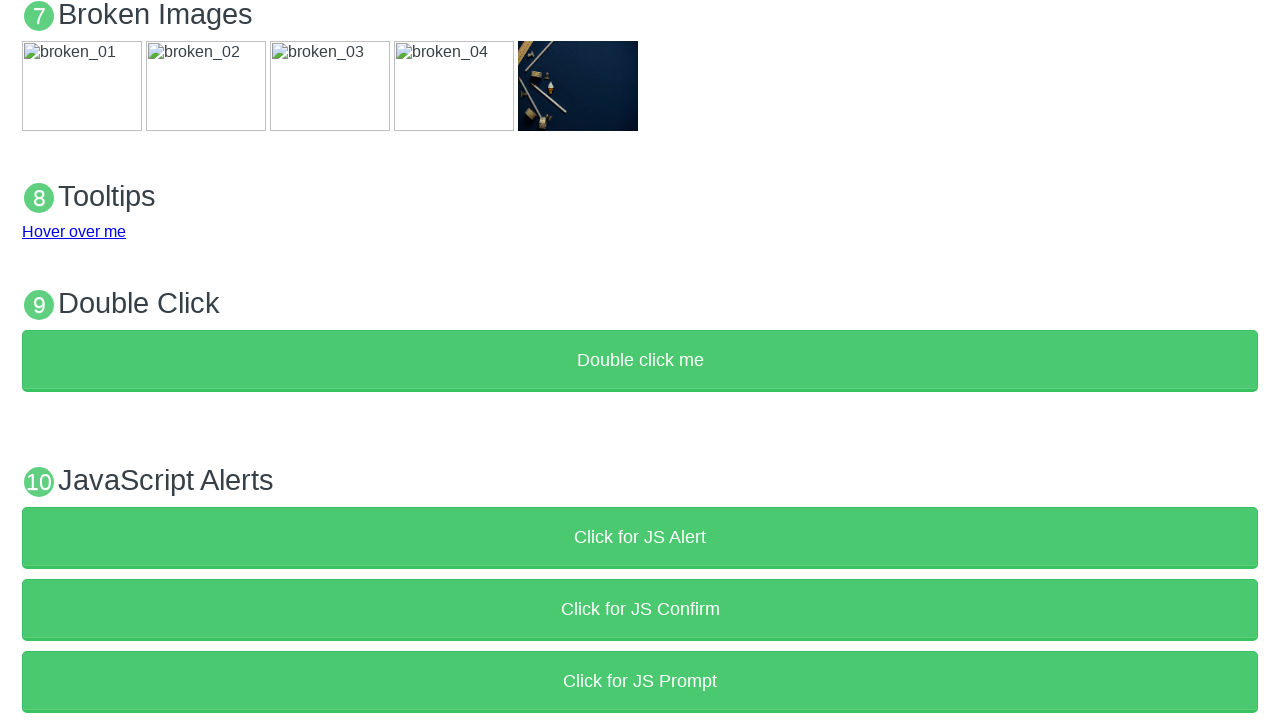

Double-clicked the button at (640, 361) on xpath=//button[text()='Double click me']
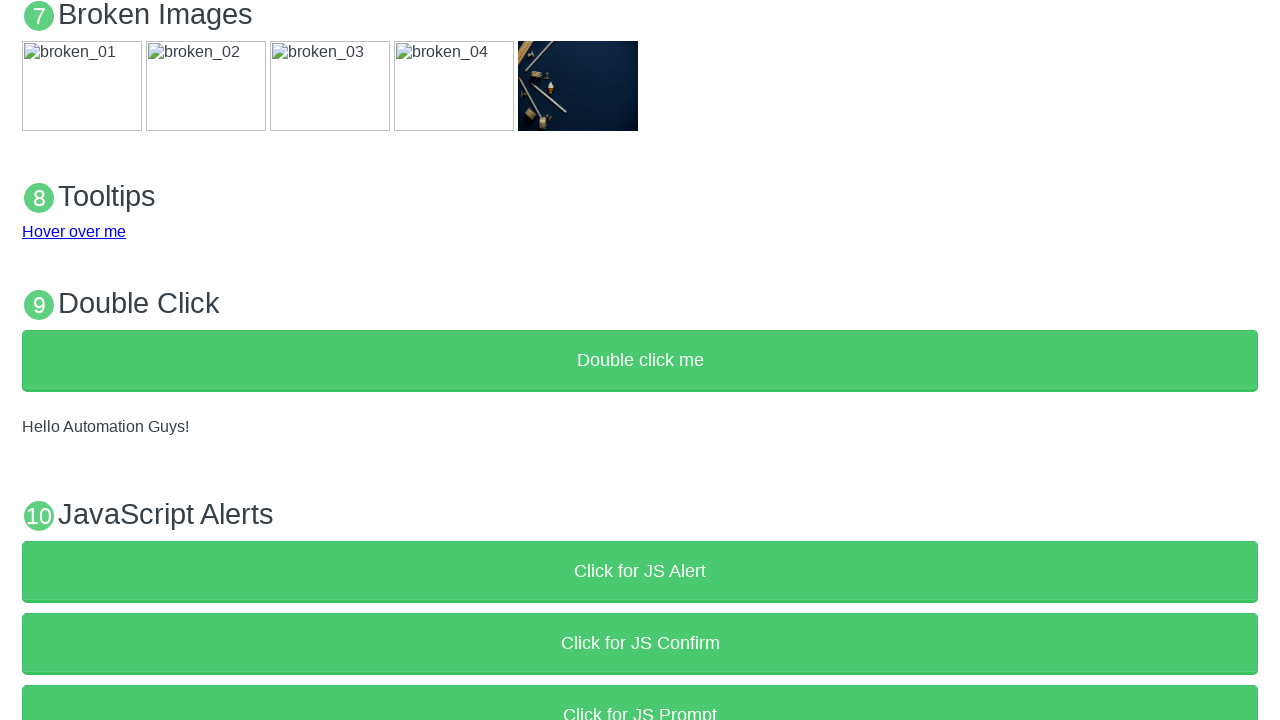

Response text element loaded
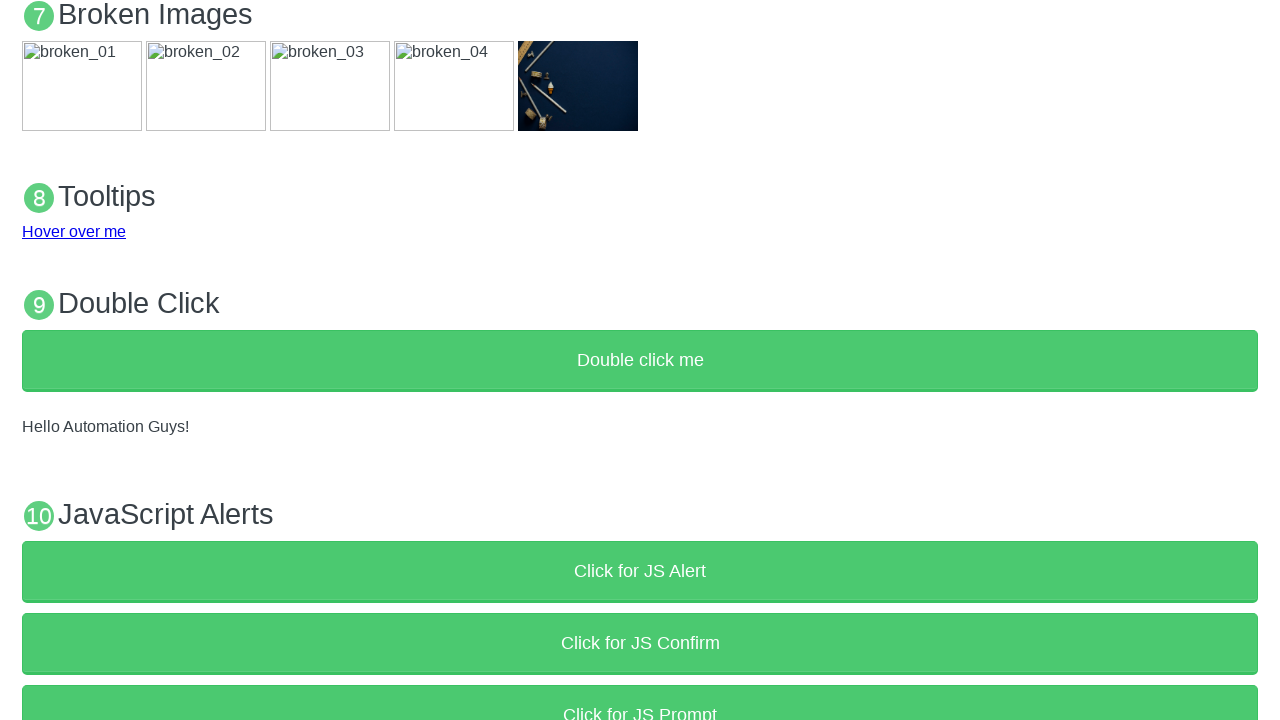

Verified response text 'Hello Automation Guys!' appeared
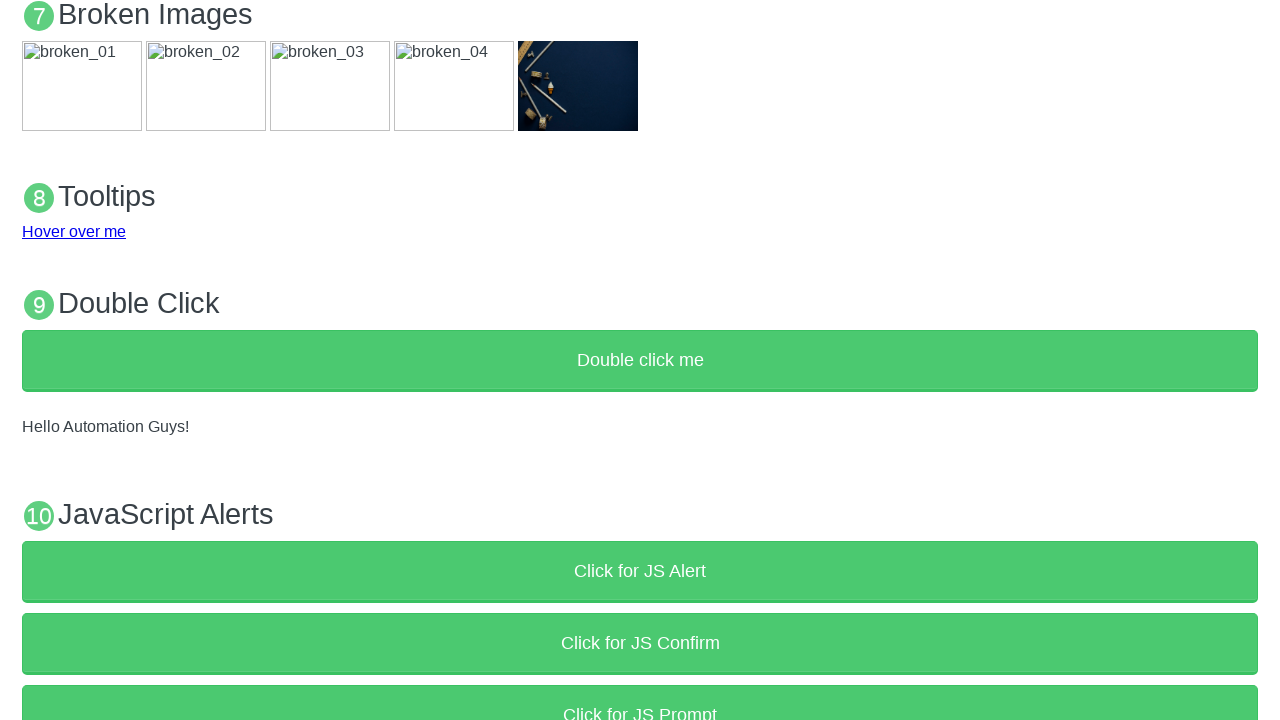

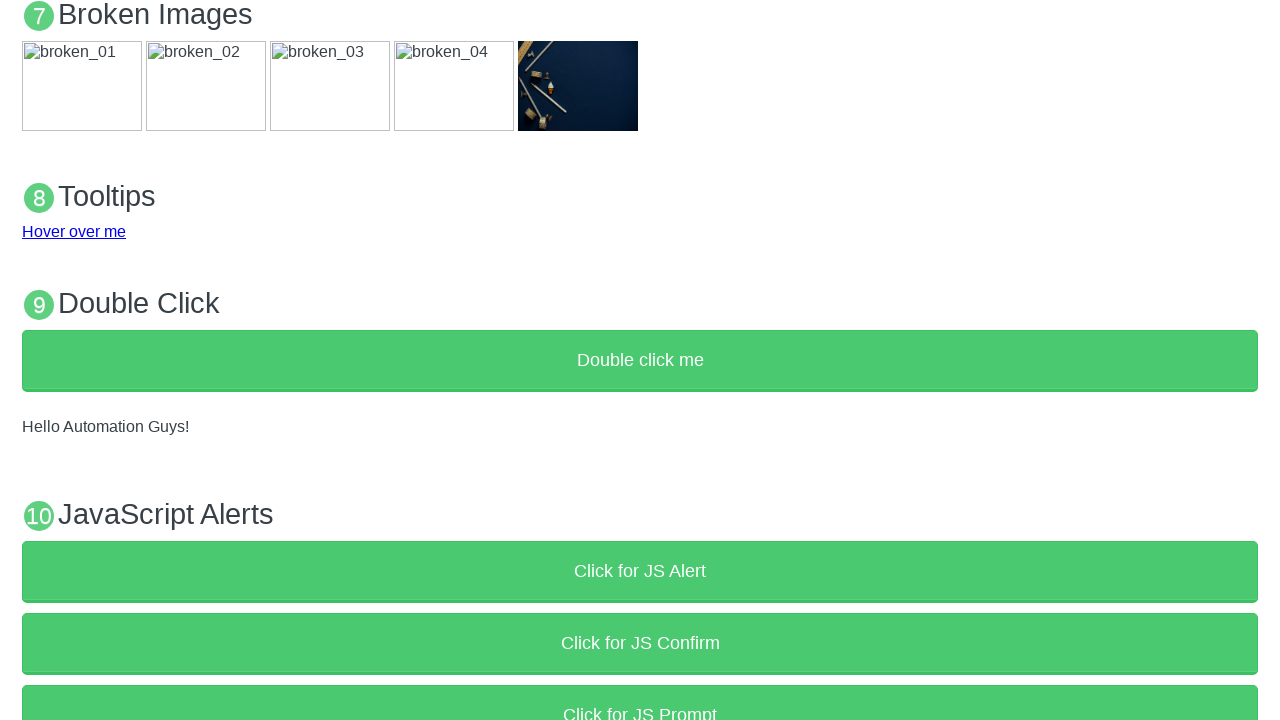